Tests filling a fullname text box and verifying the entered value is displayed correctly

Starting URL: https://letcode.in/test

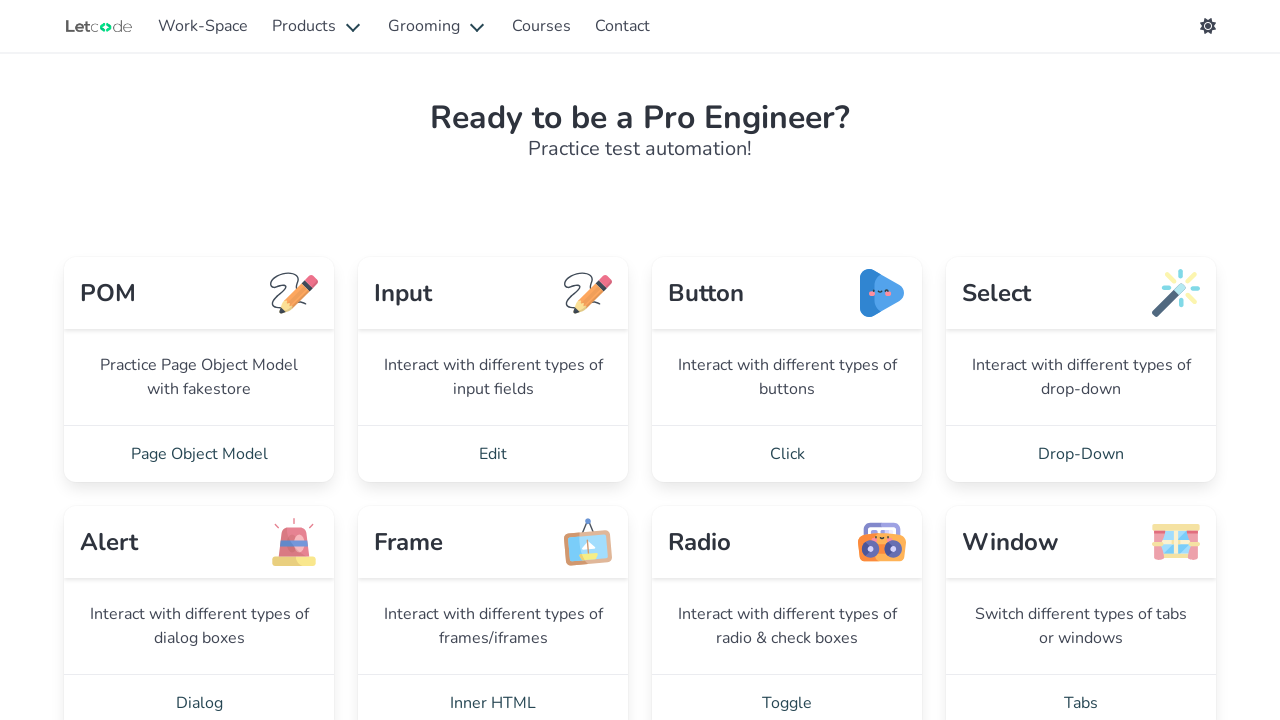

Clicked 'Edit' link to navigate to input section at (493, 454) on text=Edit
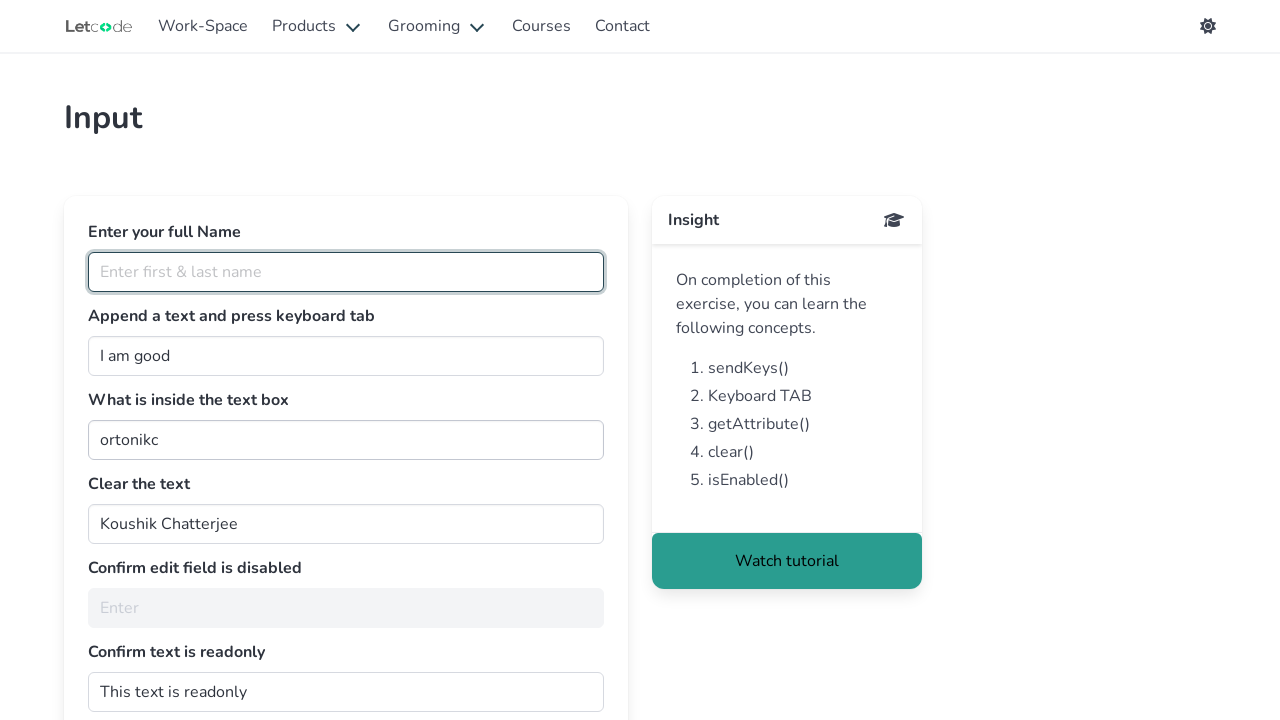

Input page header loaded
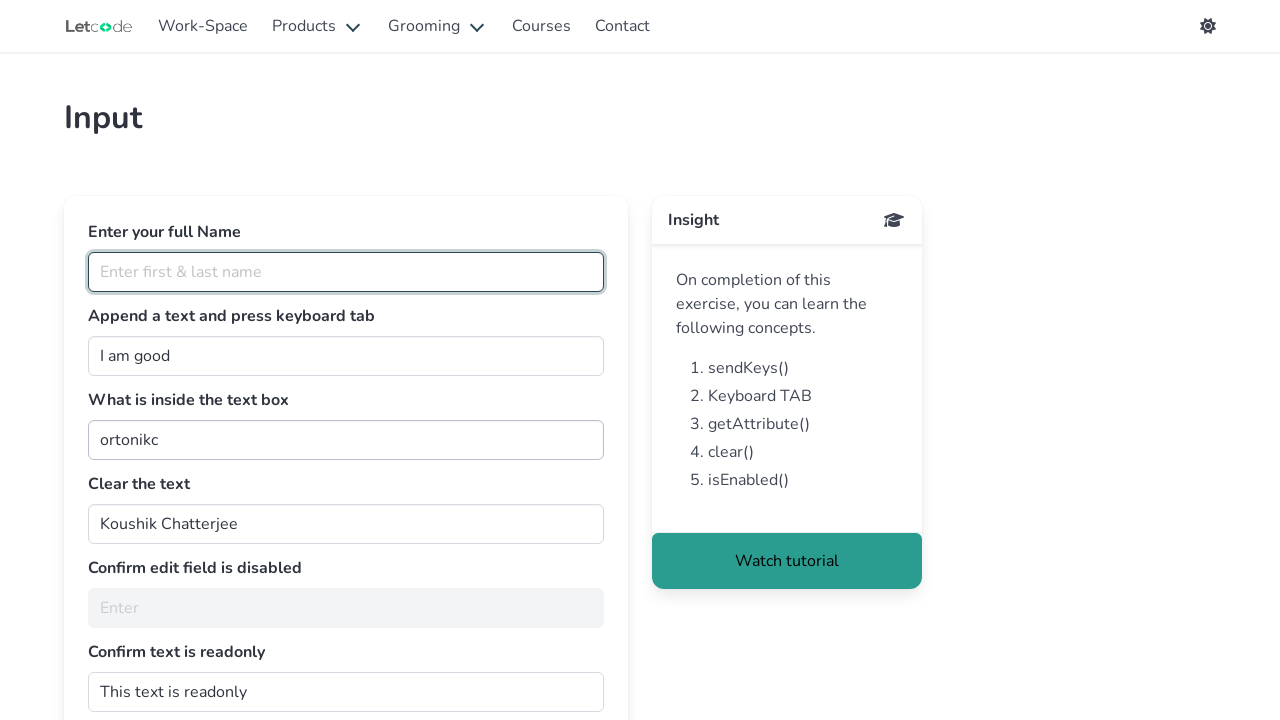

Filled fullname field with 'Jennifer Martinez' on #fullName
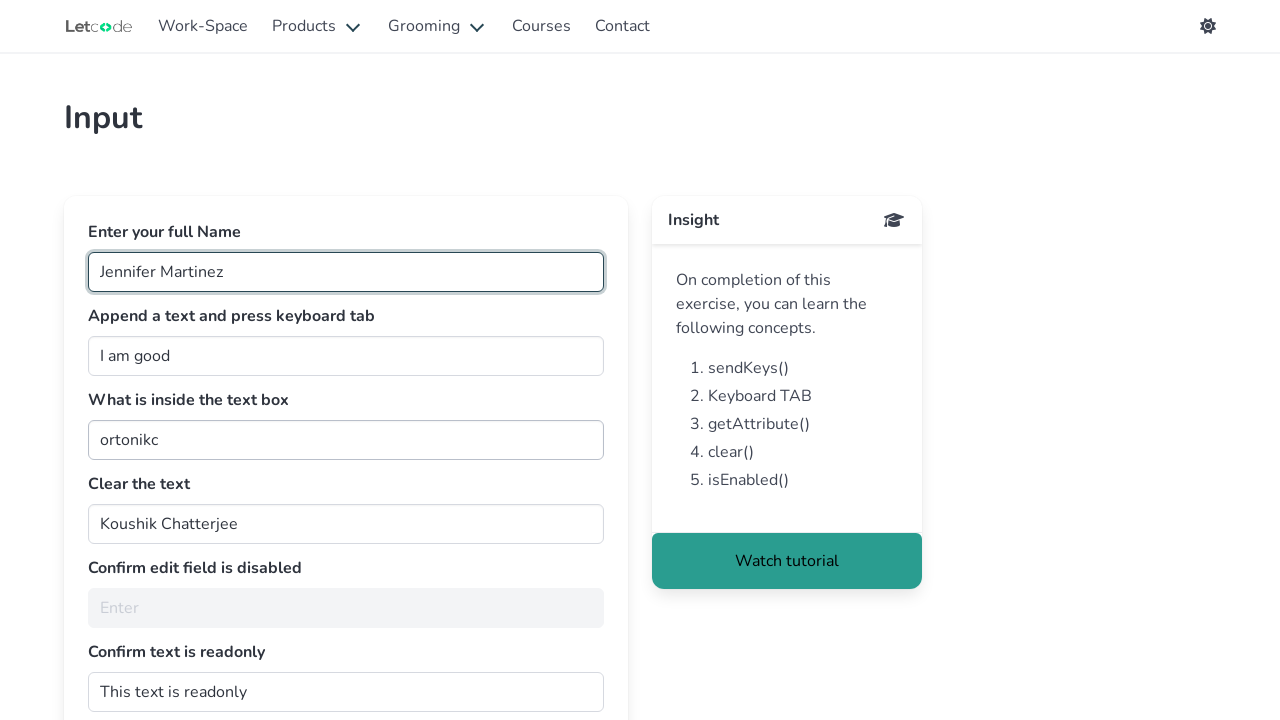

Verified fullname field contains correct value 'Jennifer Martinez'
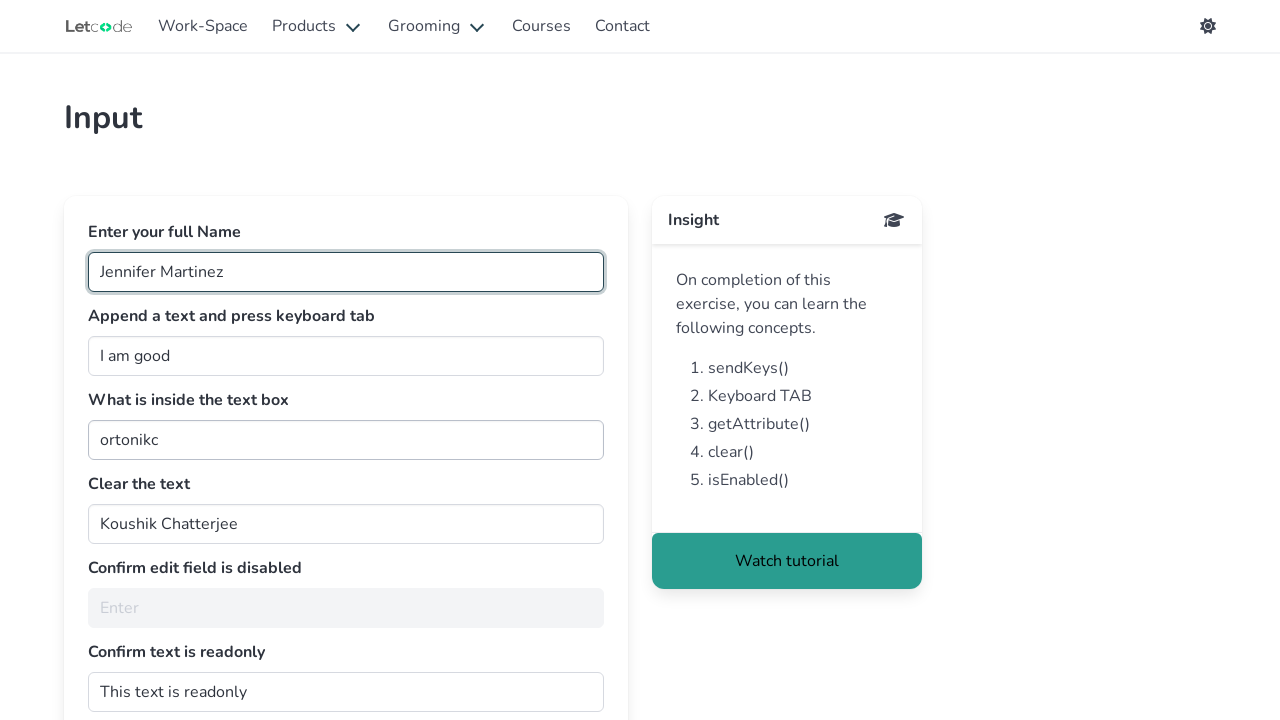

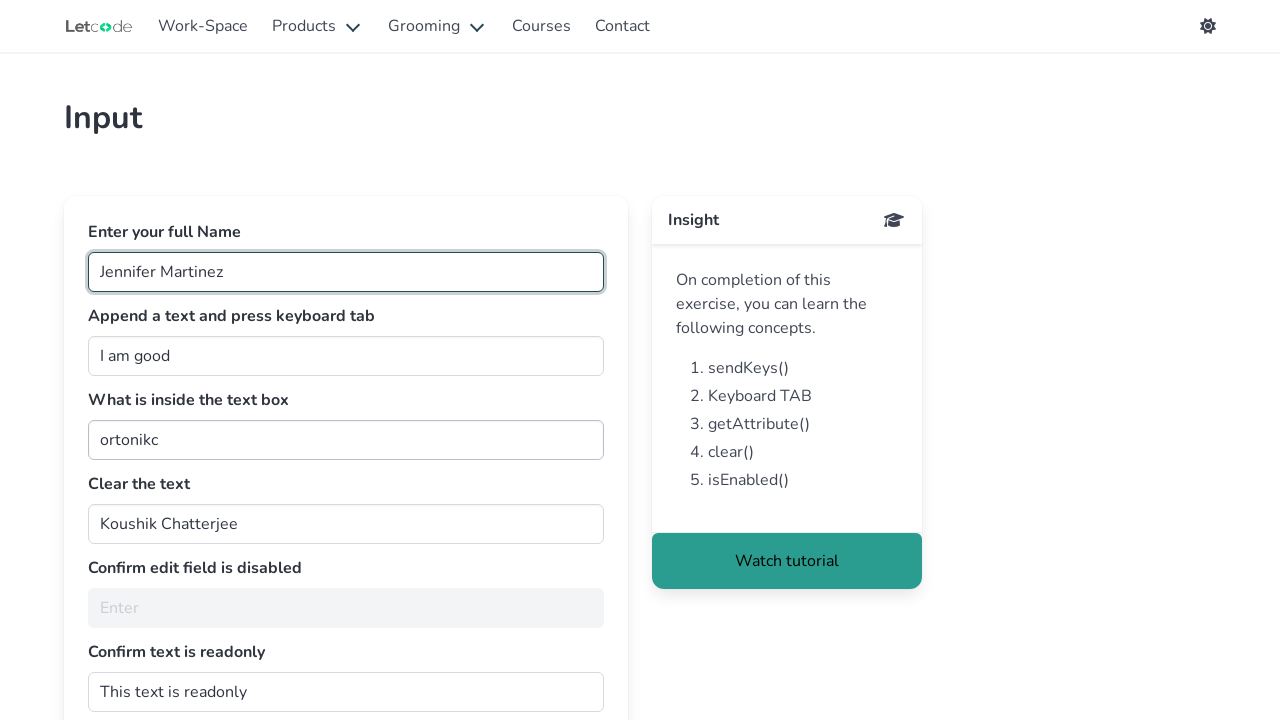